Opens footer links in new tabs using Ctrl+Shift+Click keyboard modifier to test multi-tab functionality

Starting URL: https://www.rahulshettyacademy.com/AutomationPractice/

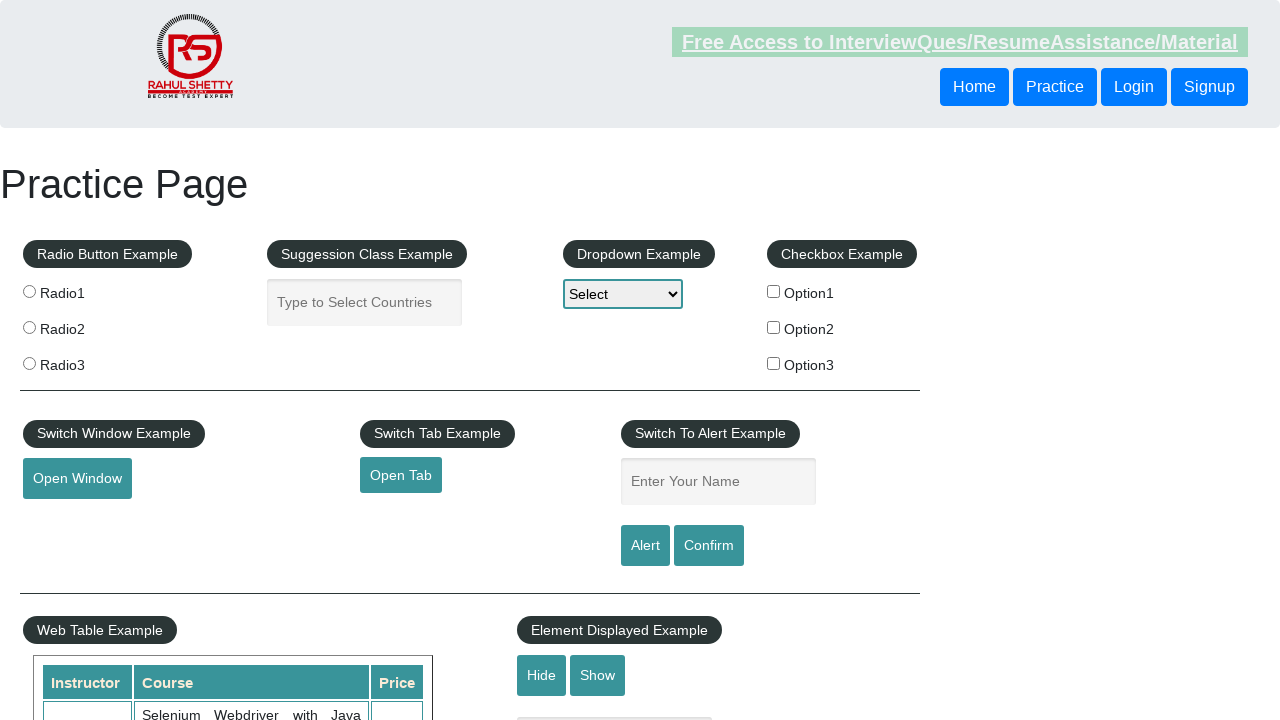

Located all links in the first footer section
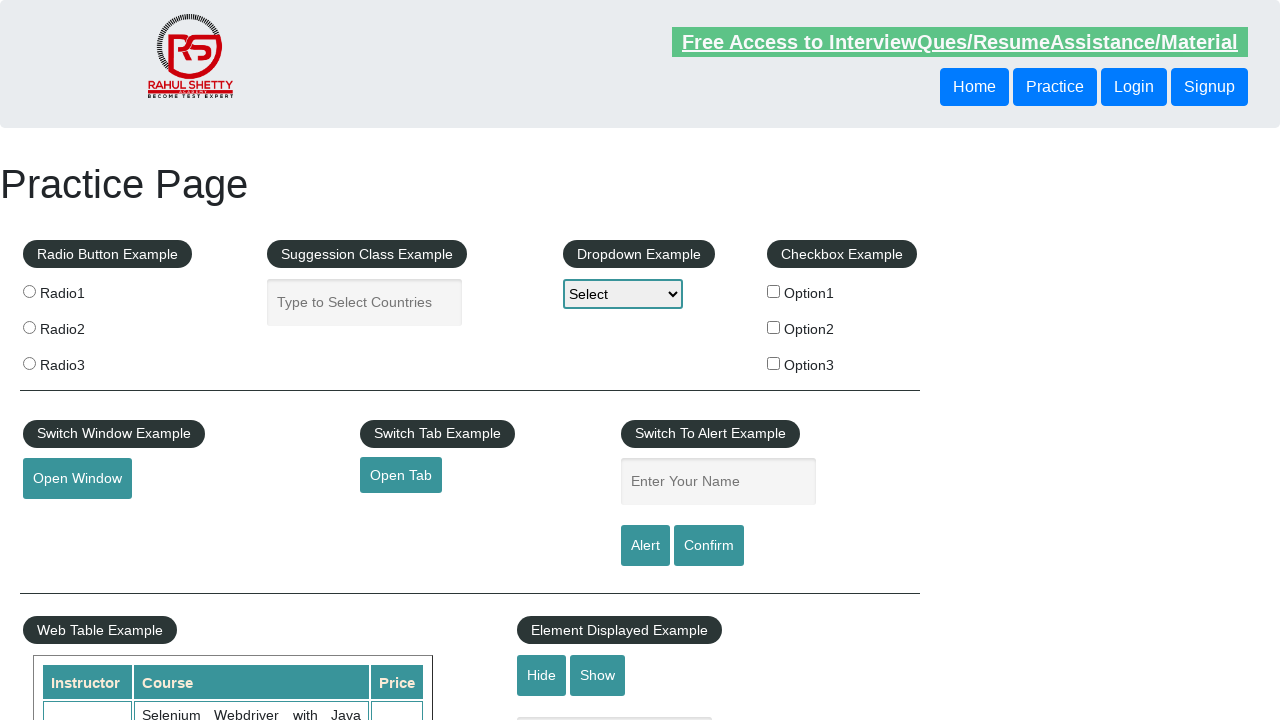

Opened footer link 1 in new tab using Ctrl+Shift+Click at (68, 520) on (//*[@id='gf-BIG']//ul)[1]//a >> nth=1
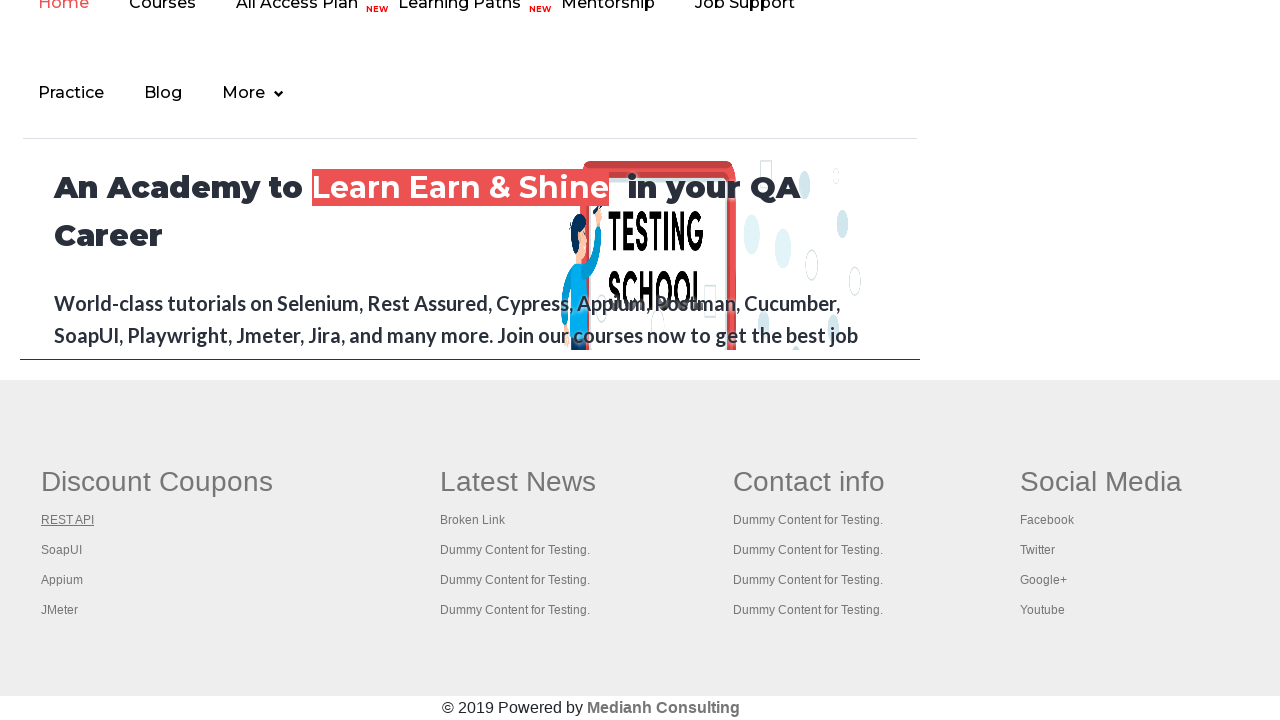

Opened footer link 2 in new tab using Ctrl+Shift+Click at (62, 550) on (//*[@id='gf-BIG']//ul)[1]//a >> nth=2
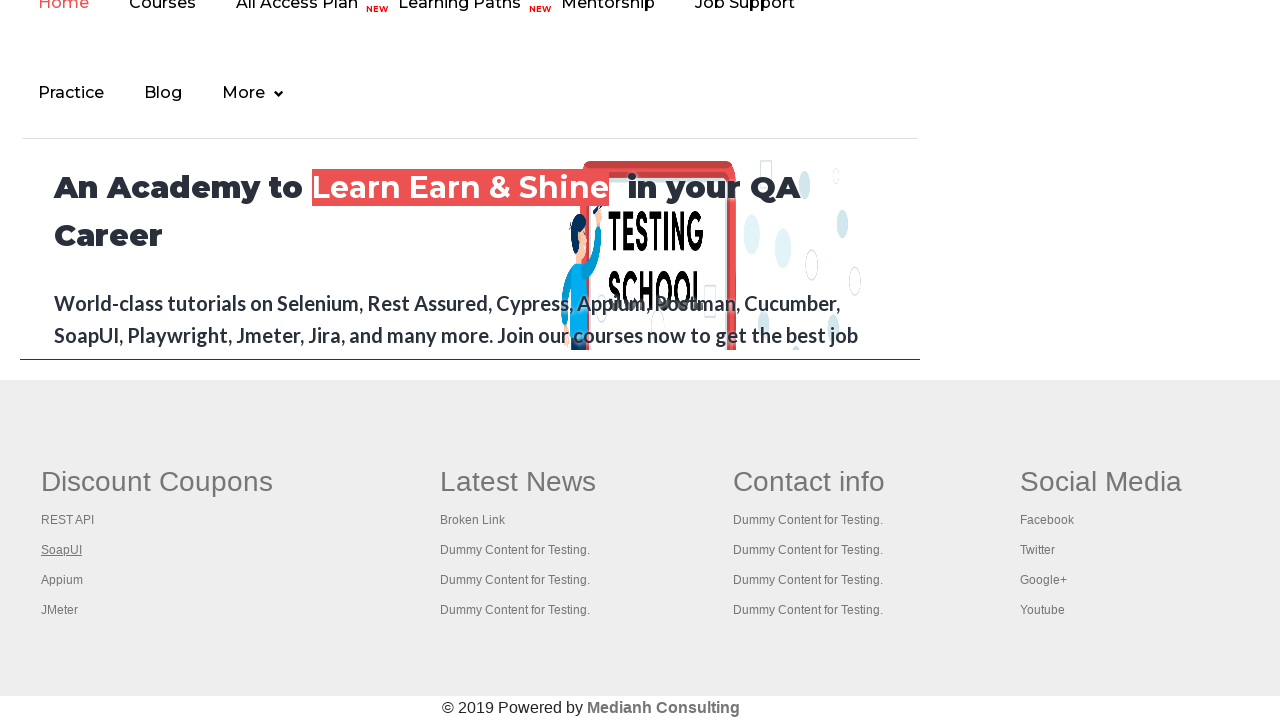

Opened footer link 3 in new tab using Ctrl+Shift+Click at (62, 580) on (//*[@id='gf-BIG']//ul)[1]//a >> nth=3
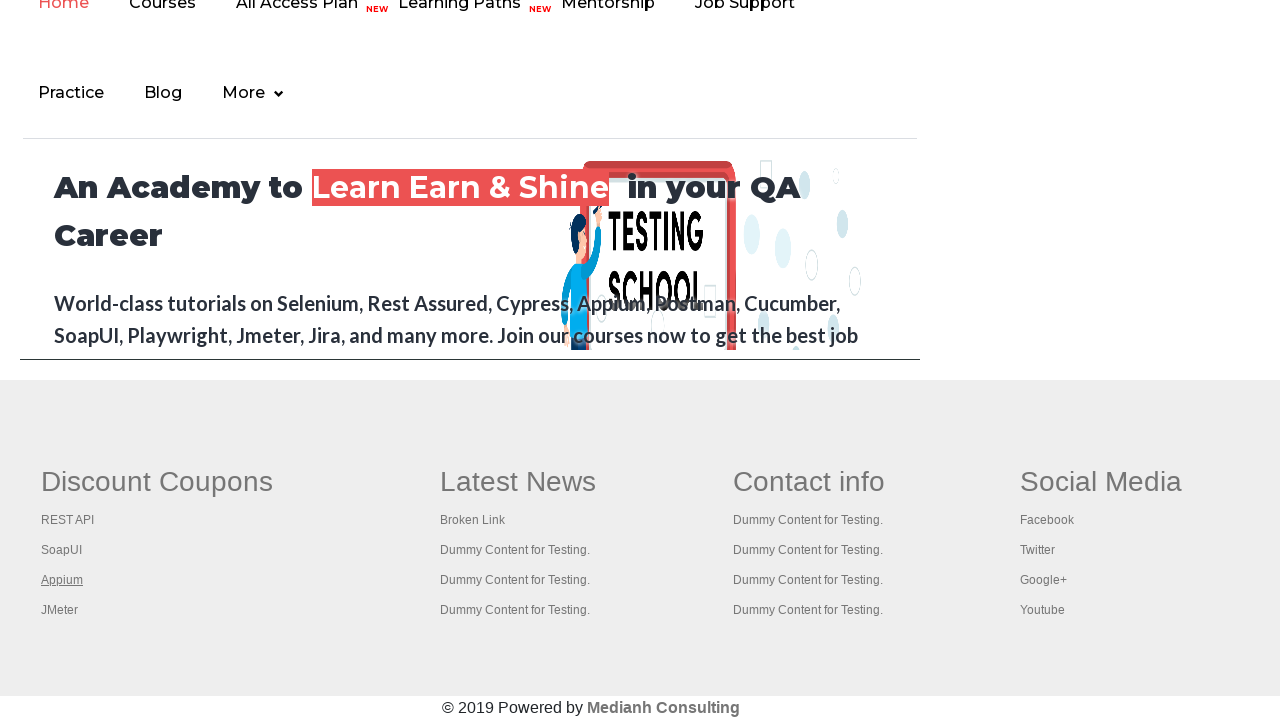

Opened footer link 4 in new tab using Ctrl+Shift+Click at (60, 610) on (//*[@id='gf-BIG']//ul)[1]//a >> nth=4
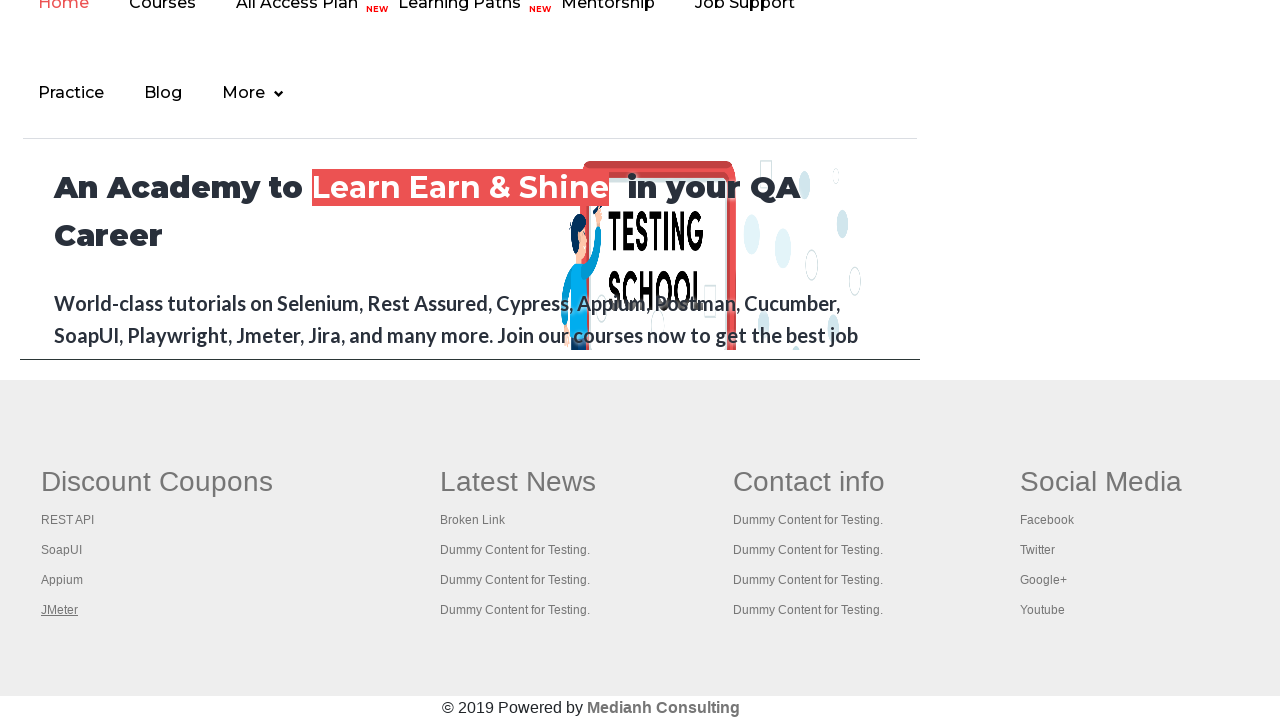

Waited 2 seconds for new tabs to open
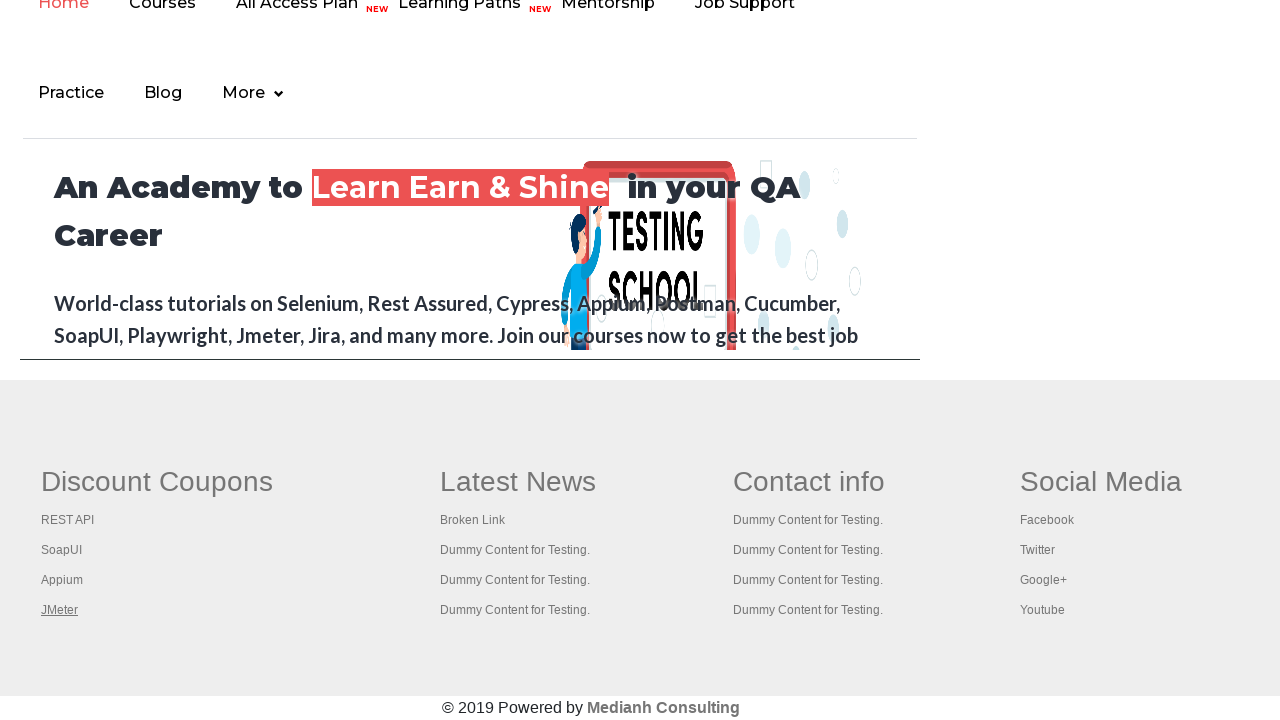

Retrieved all open pages/tabs in context (total: 5)
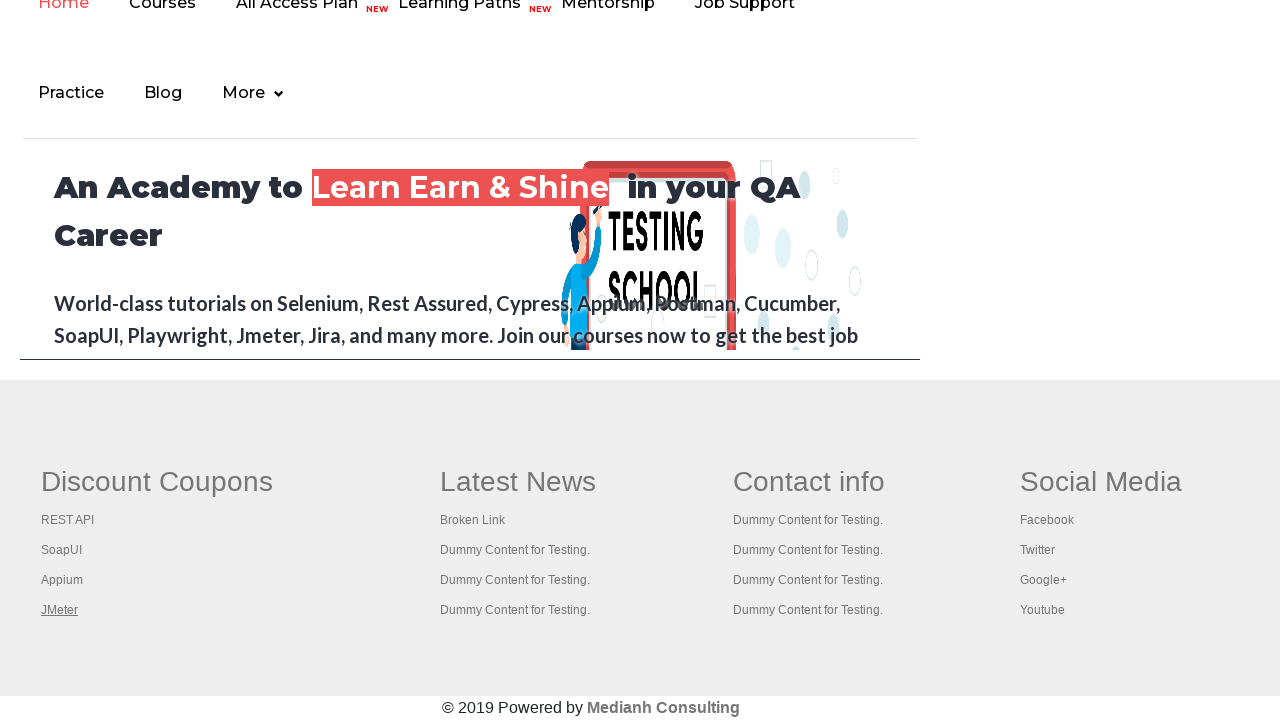

Brought tab to front for verification
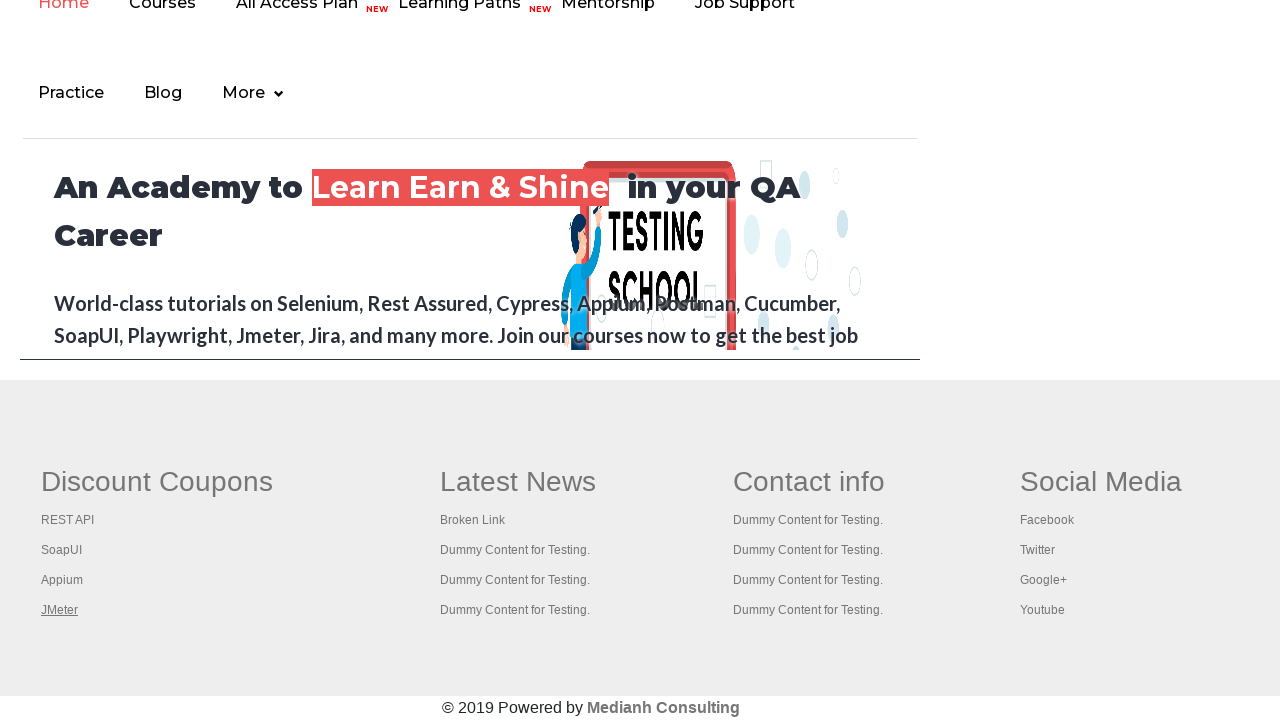

Verified tab loaded to domcontentloaded state
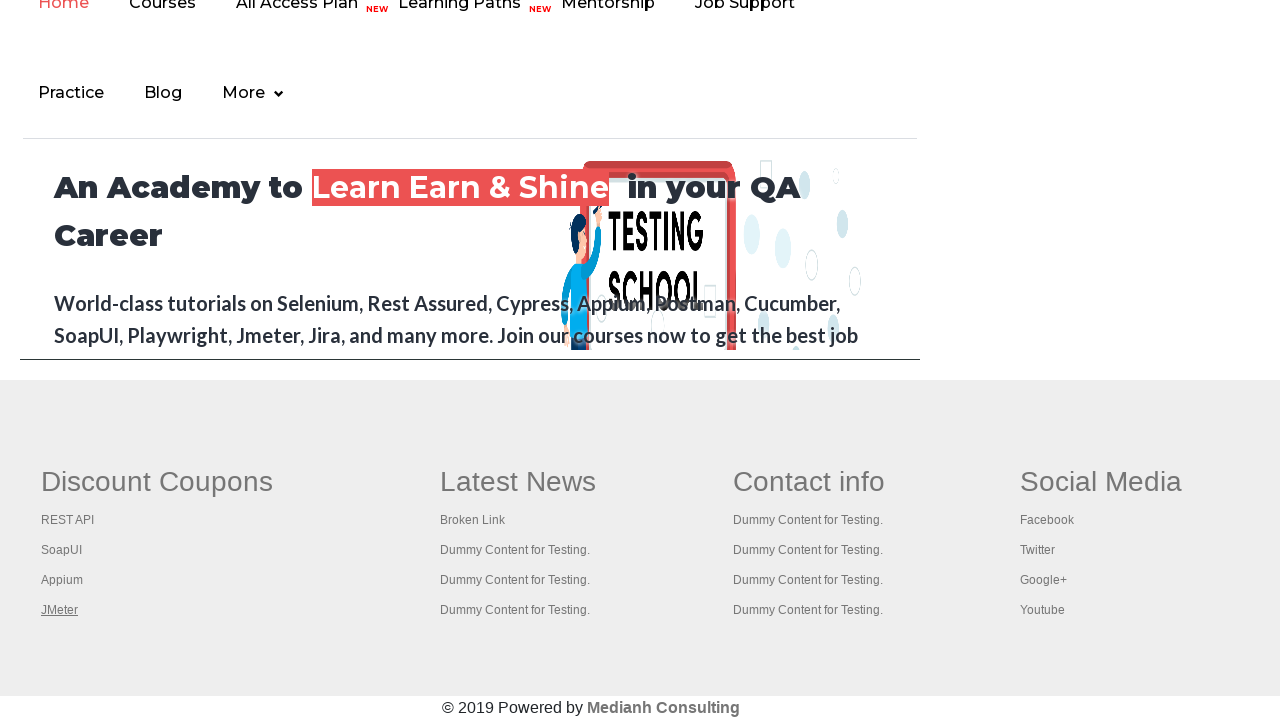

Brought tab to front for verification
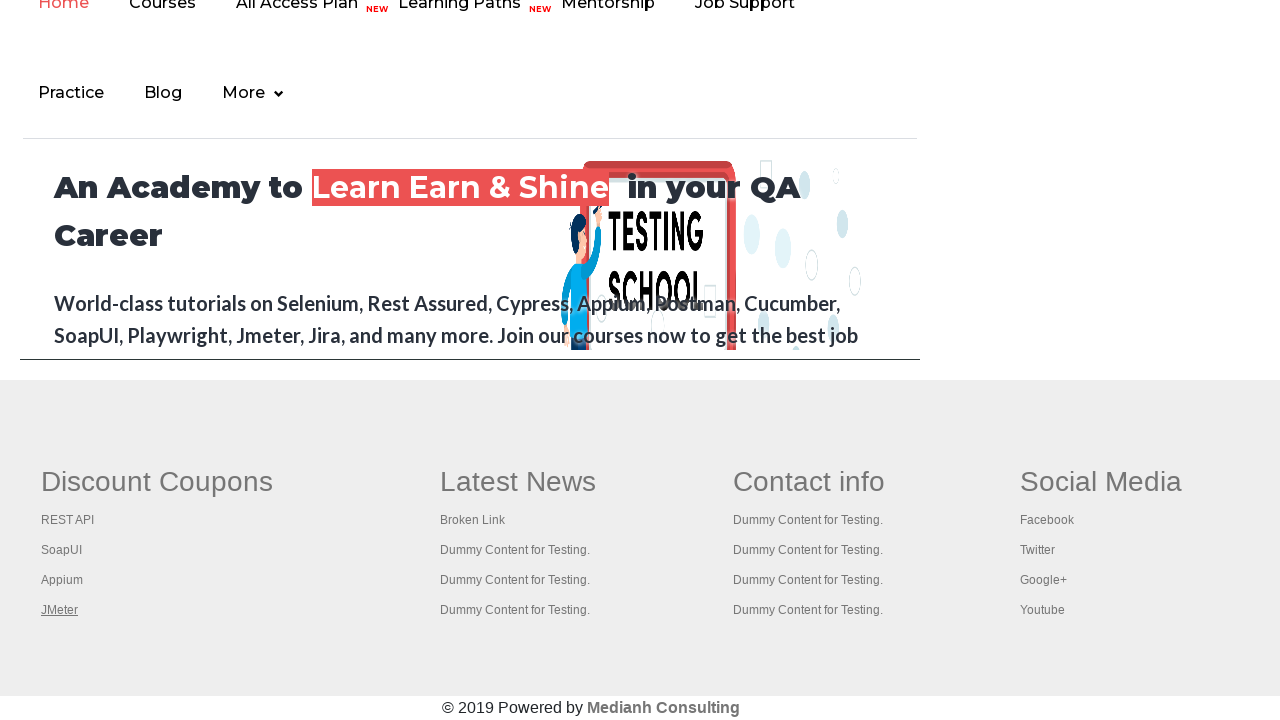

Verified tab loaded to domcontentloaded state
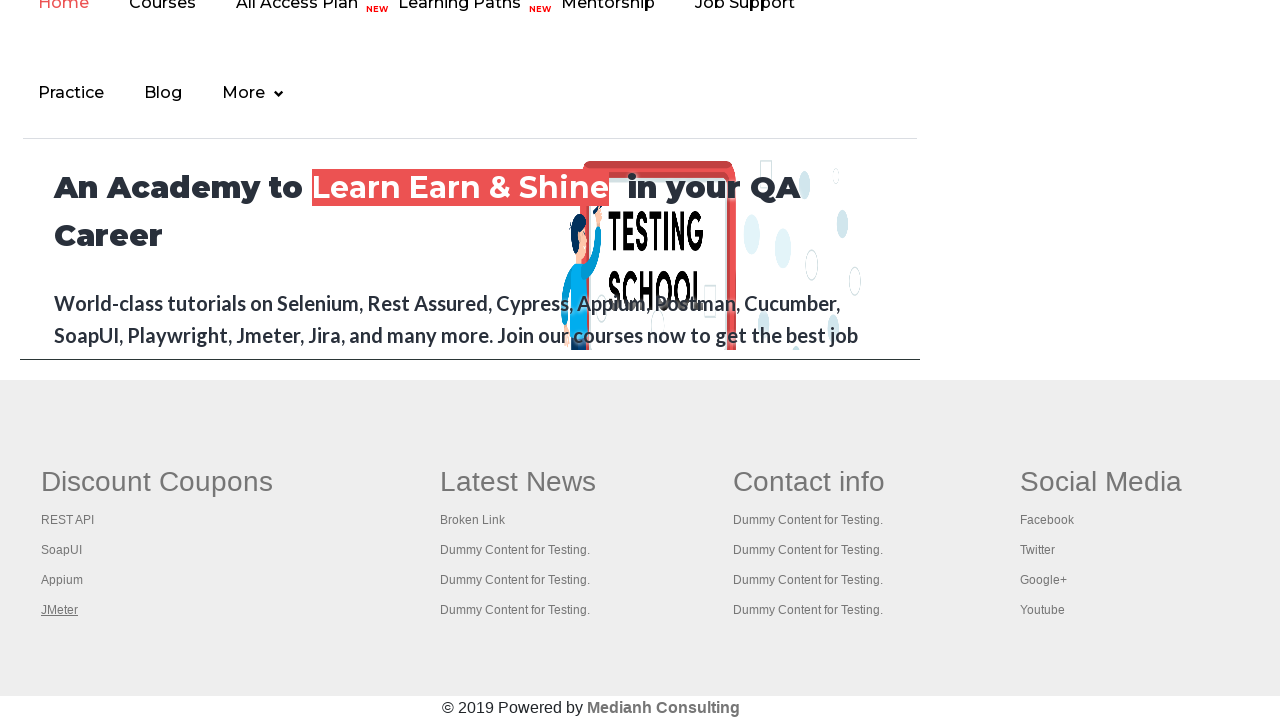

Brought tab to front for verification
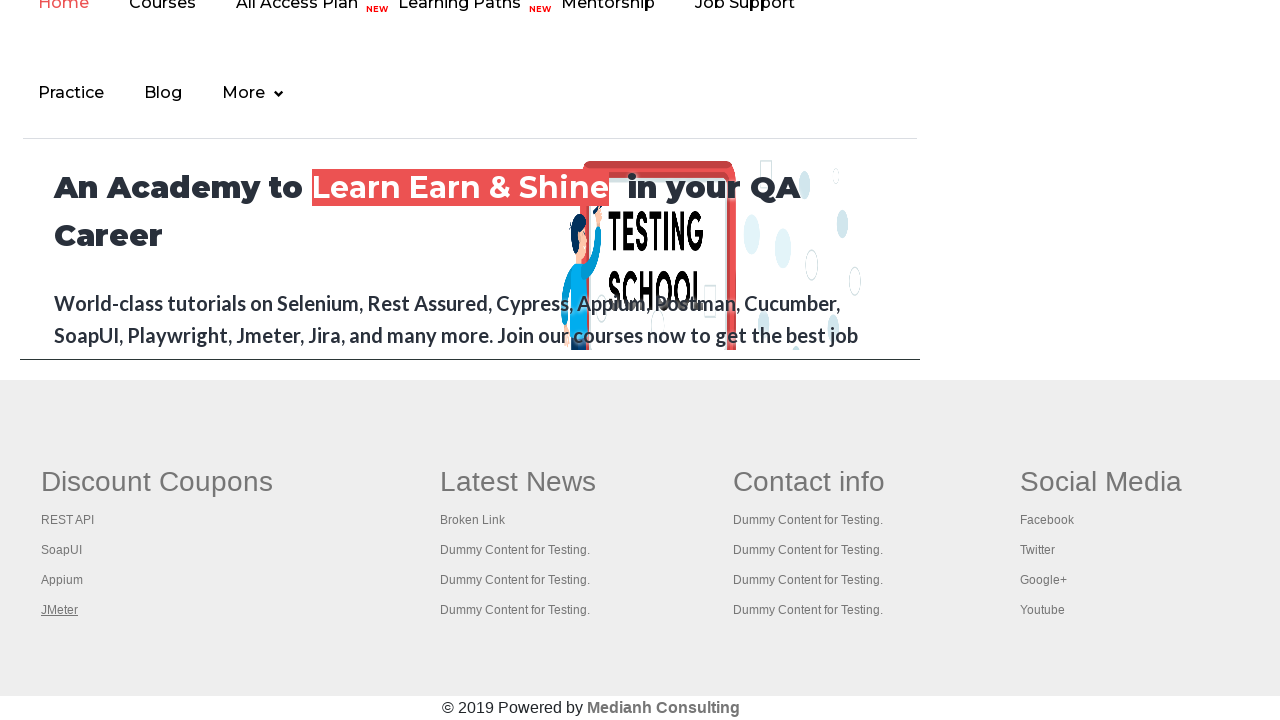

Verified tab loaded to domcontentloaded state
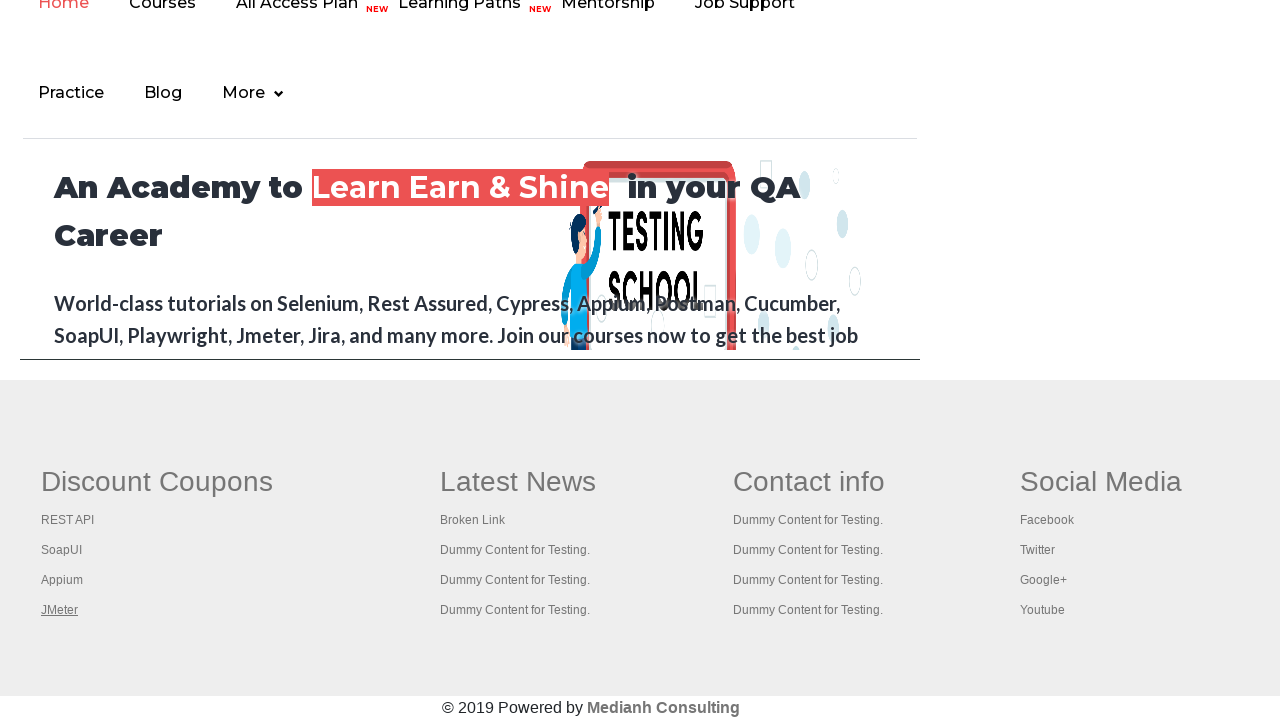

Brought tab to front for verification
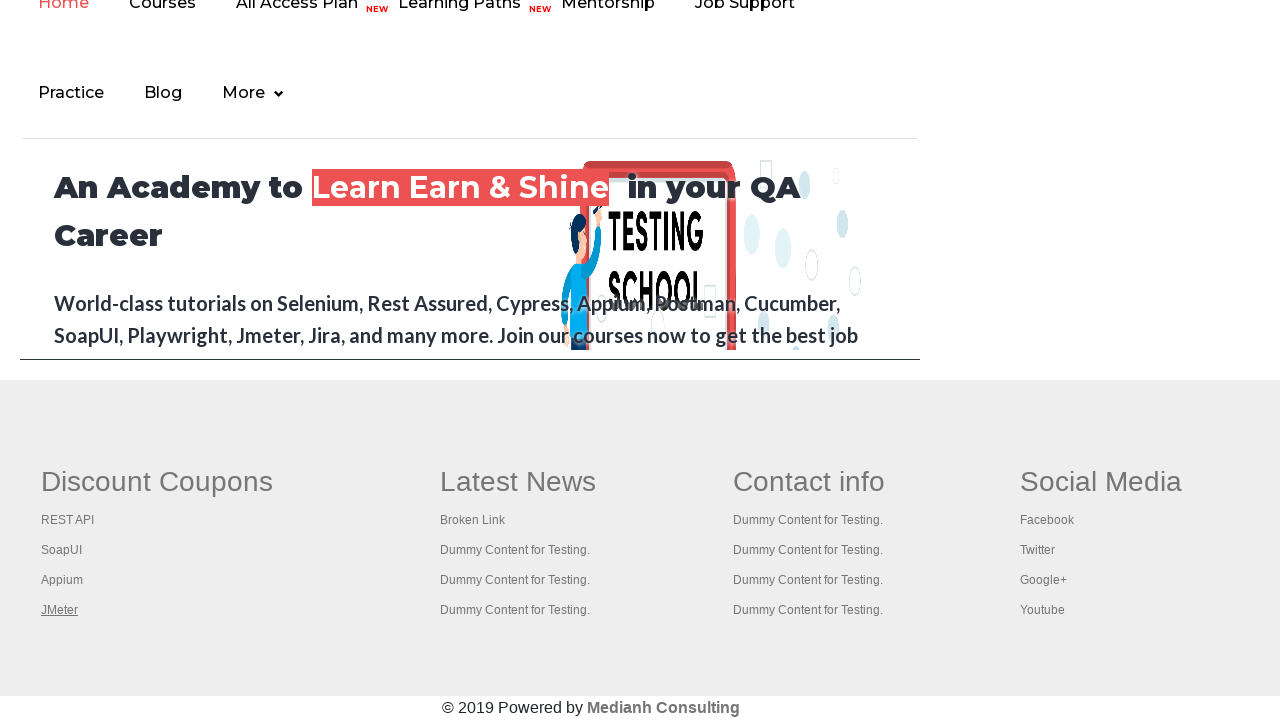

Verified tab loaded to domcontentloaded state
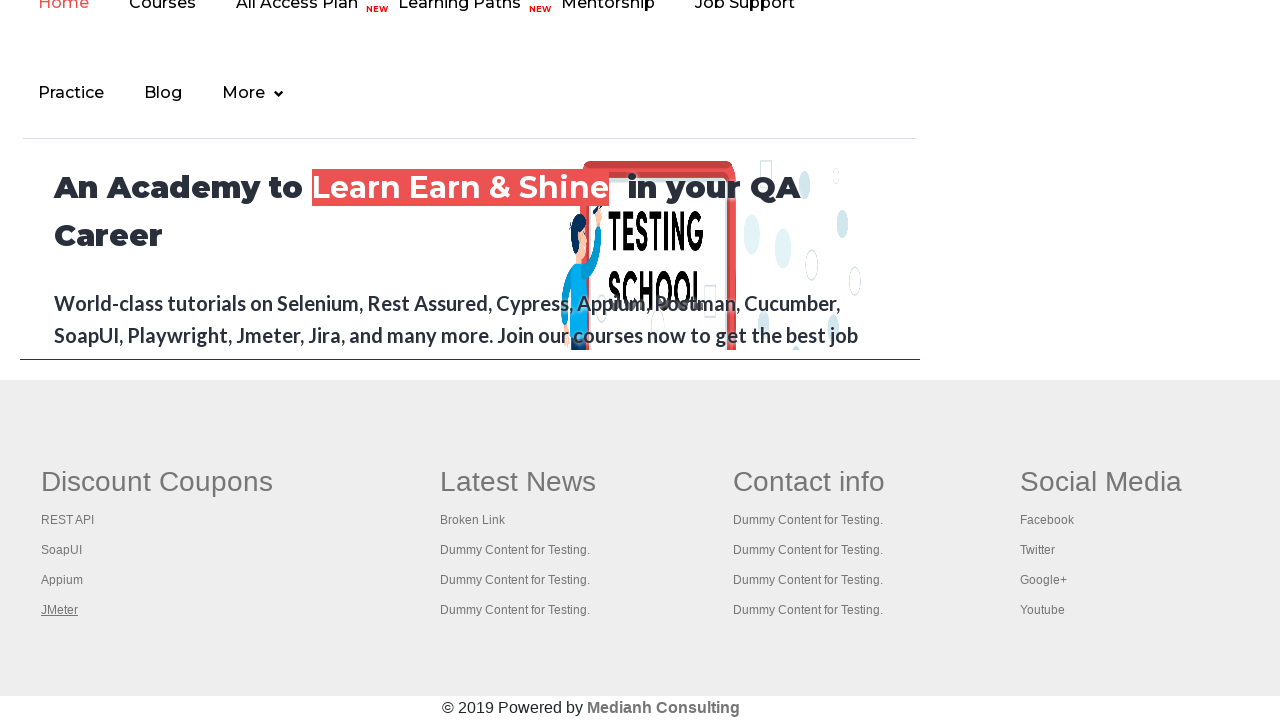

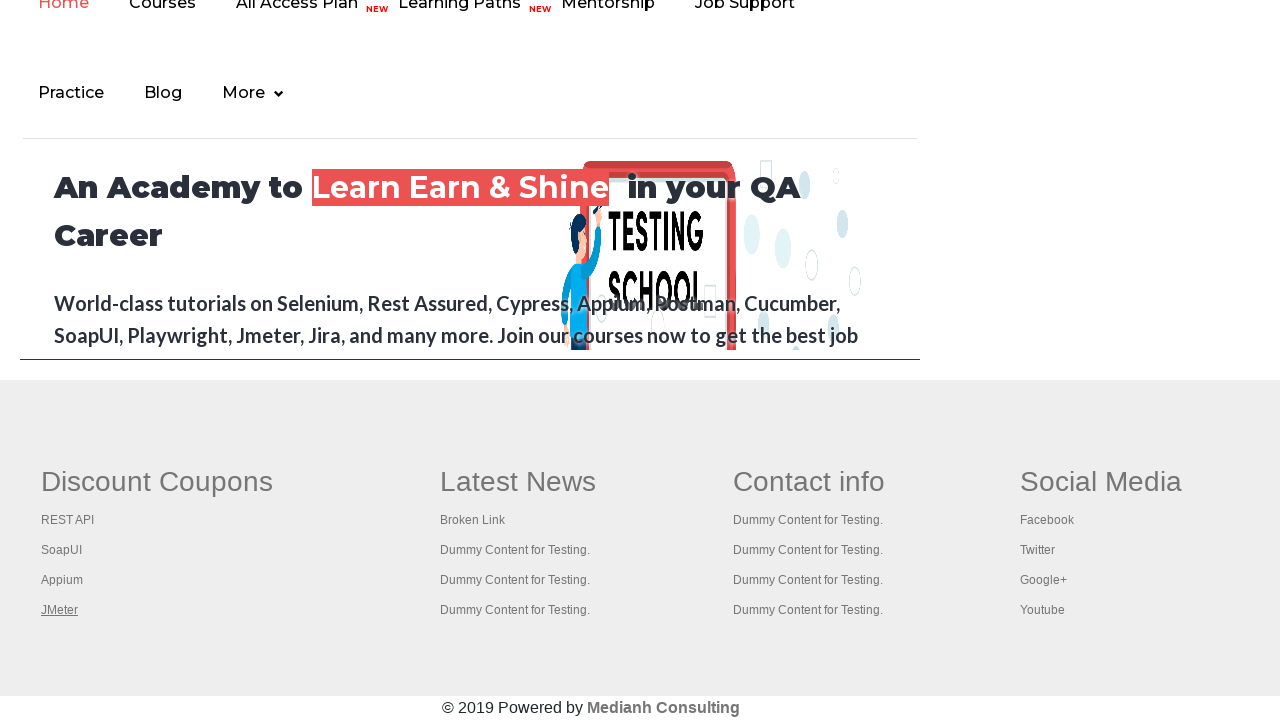